Tests double-click functionality on a Droppable link element

Starting URL: https://jqueryui.com/

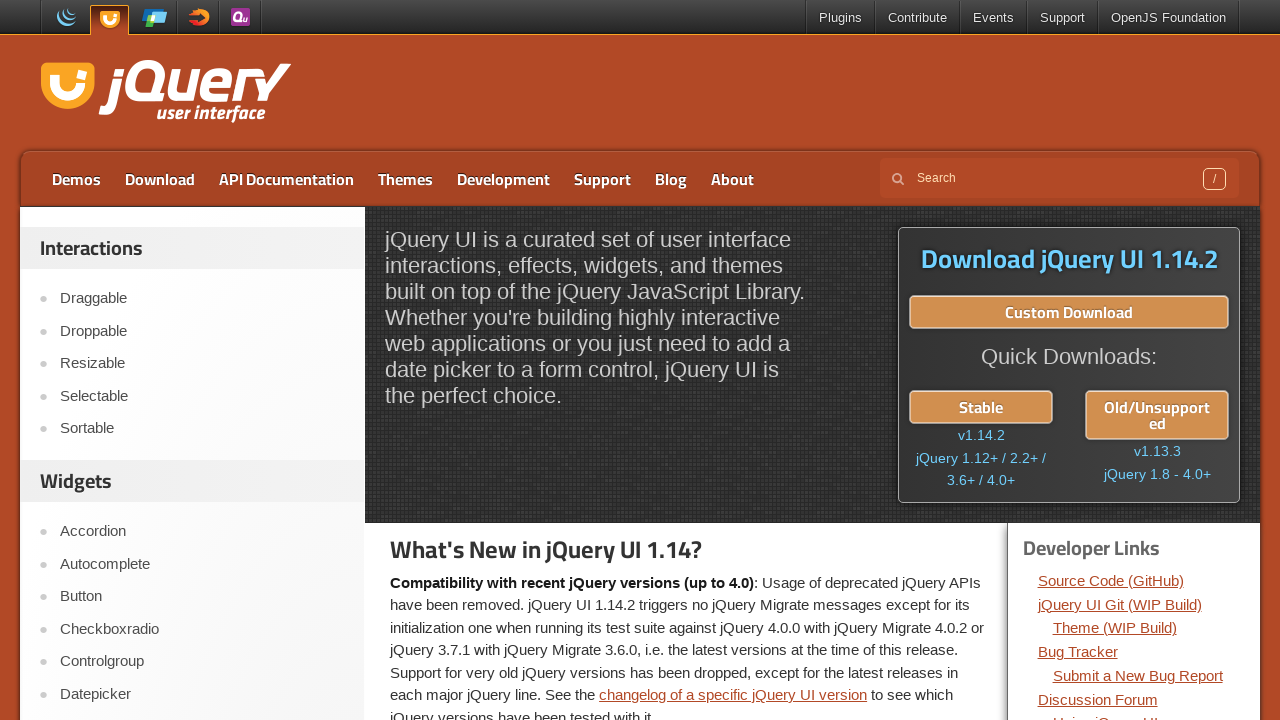

Located the Droppable link element
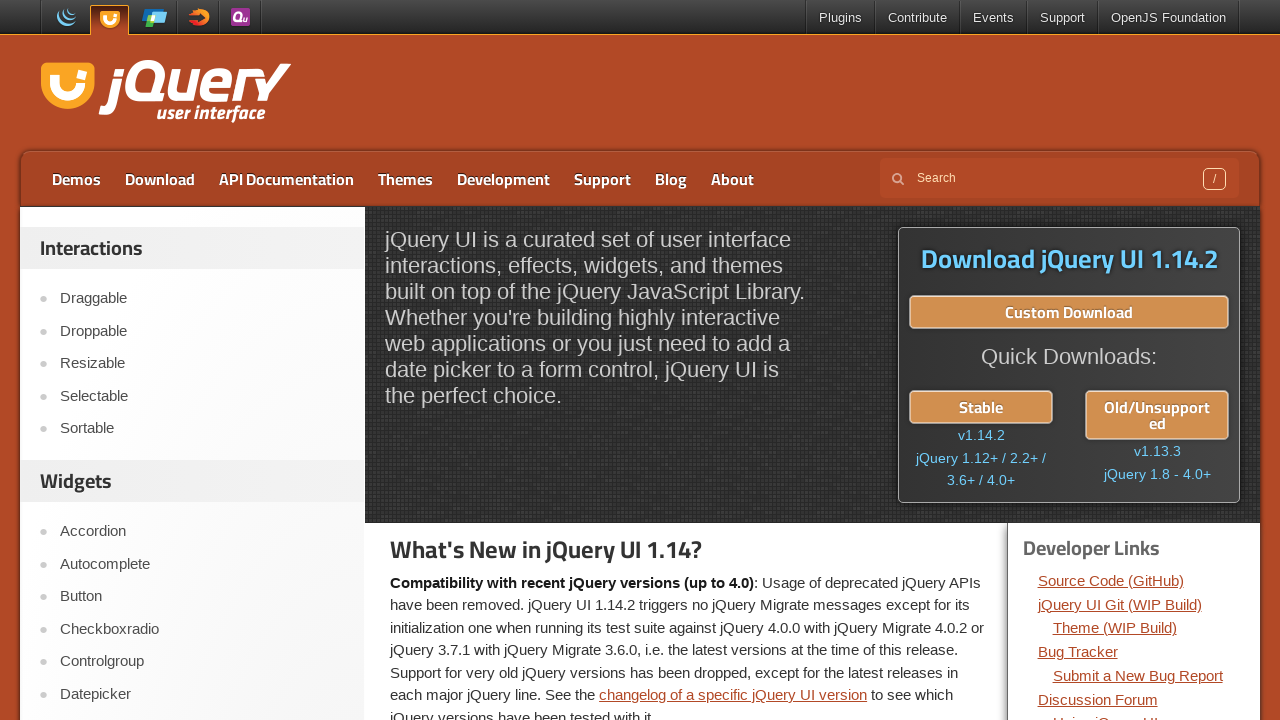

Double-clicked on the Droppable link at (202, 331) on xpath=//a[contains(text(),'Droppable')]
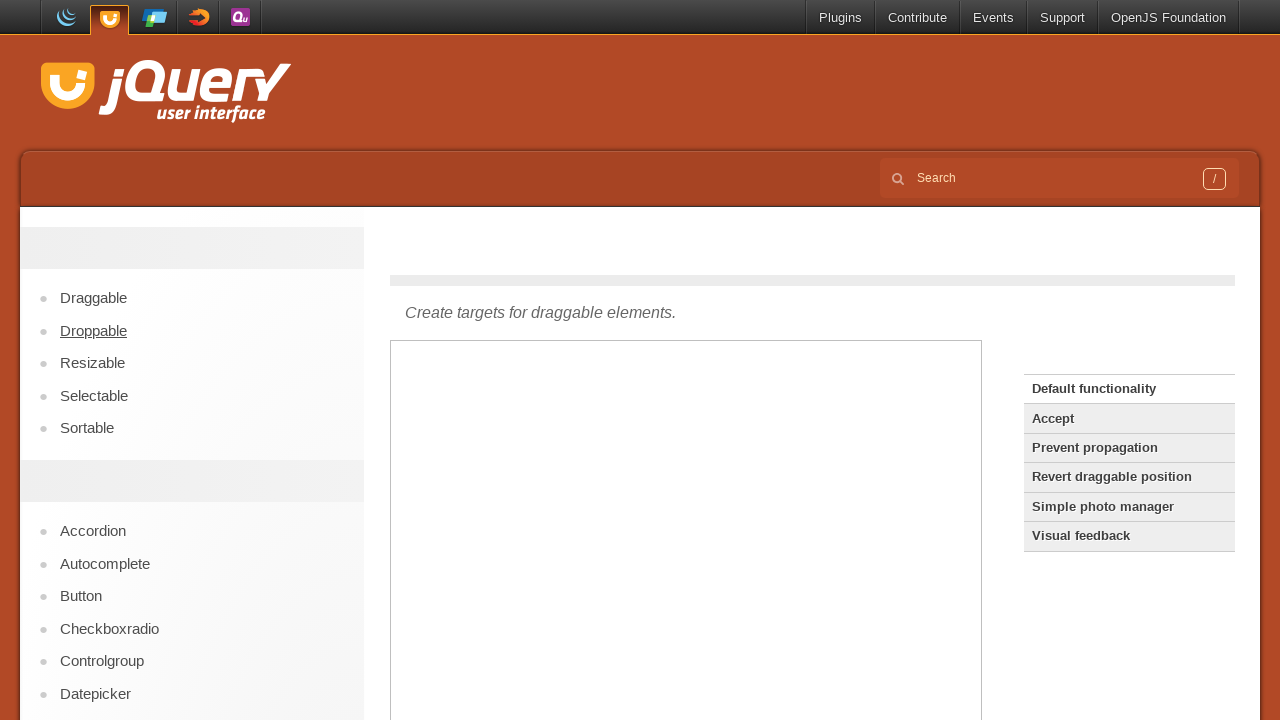

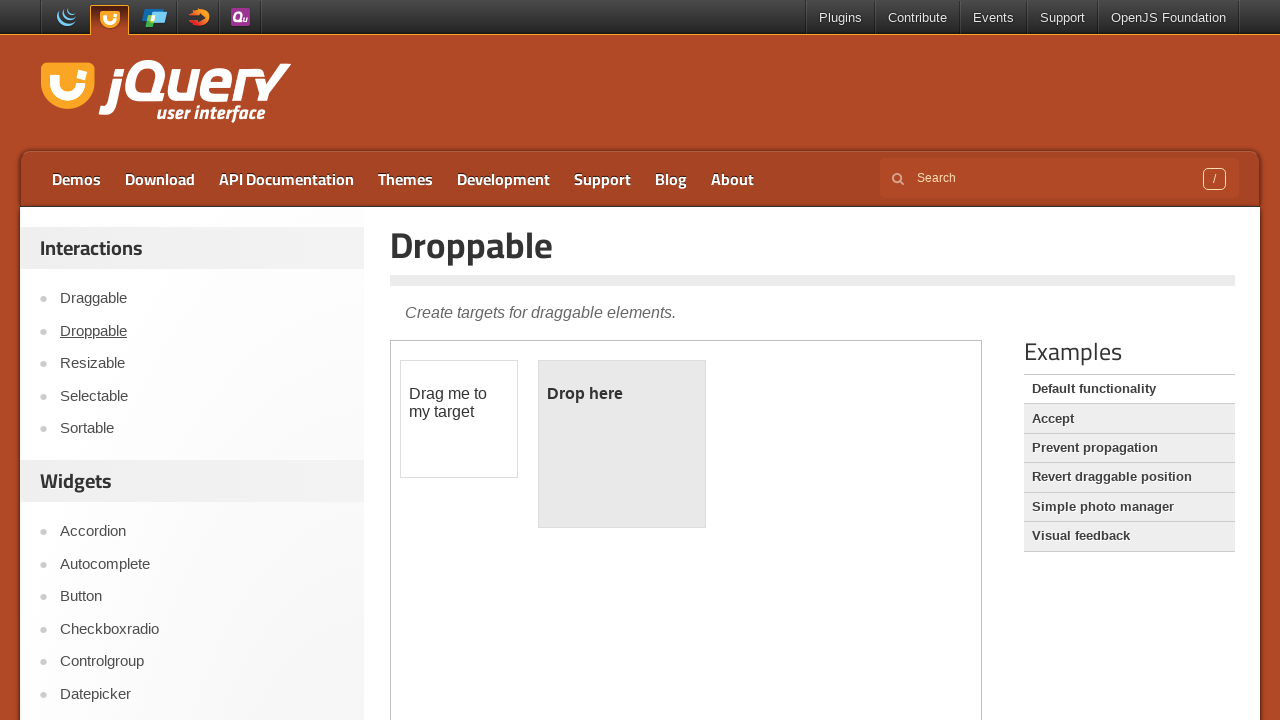